Tests finding and clicking a button with a dynamic ID, then verifies the button text matches expected value

Starting URL: http://uitestingplayground.com/

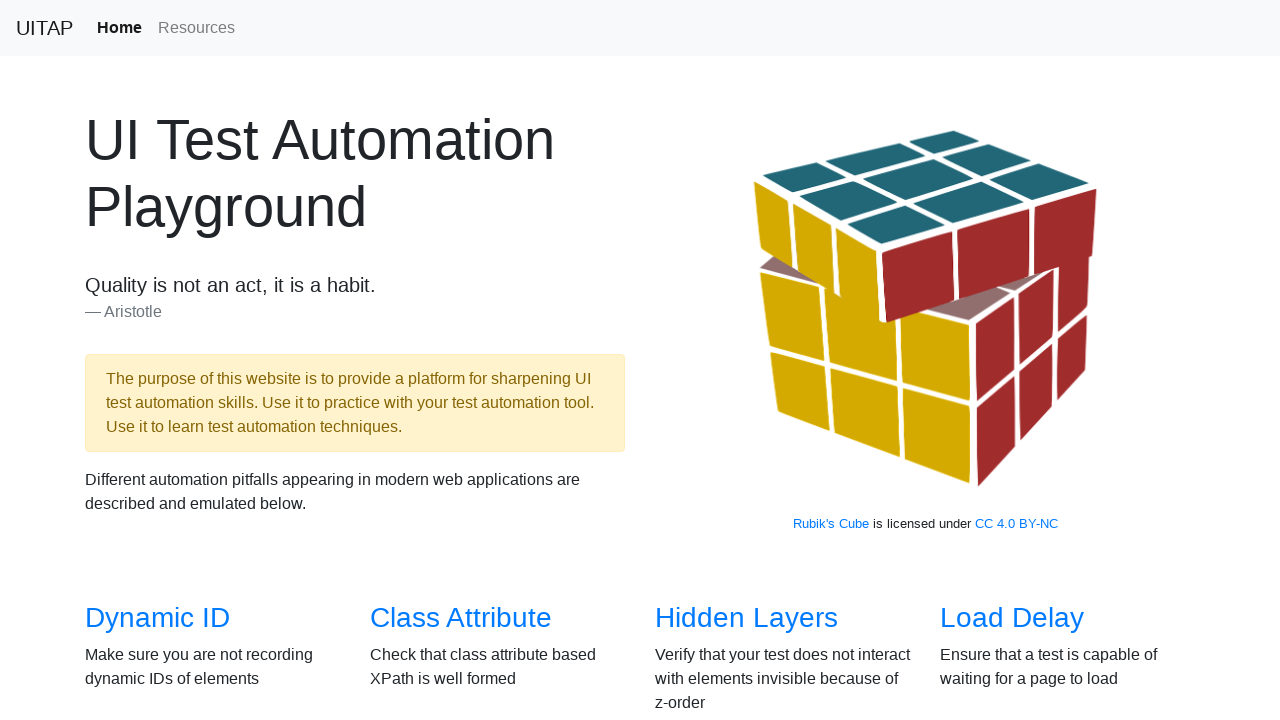

Clicked on Dynamic ID link at (158, 618) on a[href="/dynamicid"]
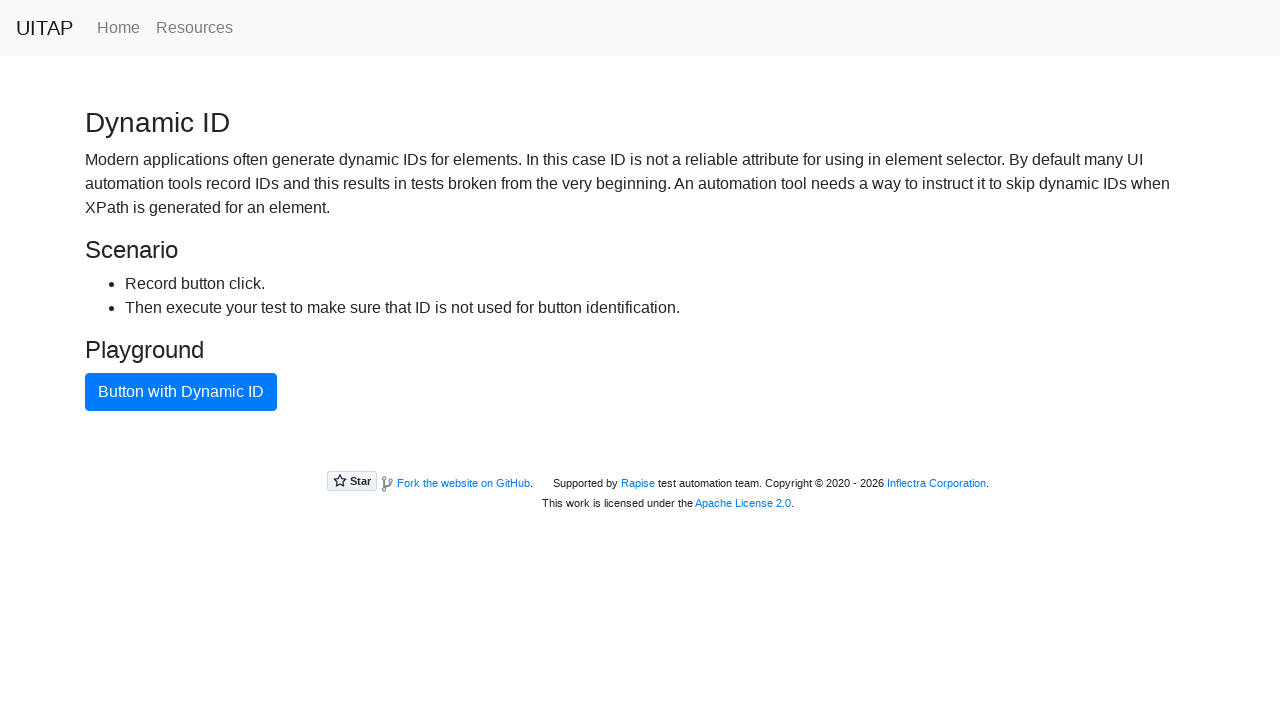

Button with dynamic ID loaded and is visible
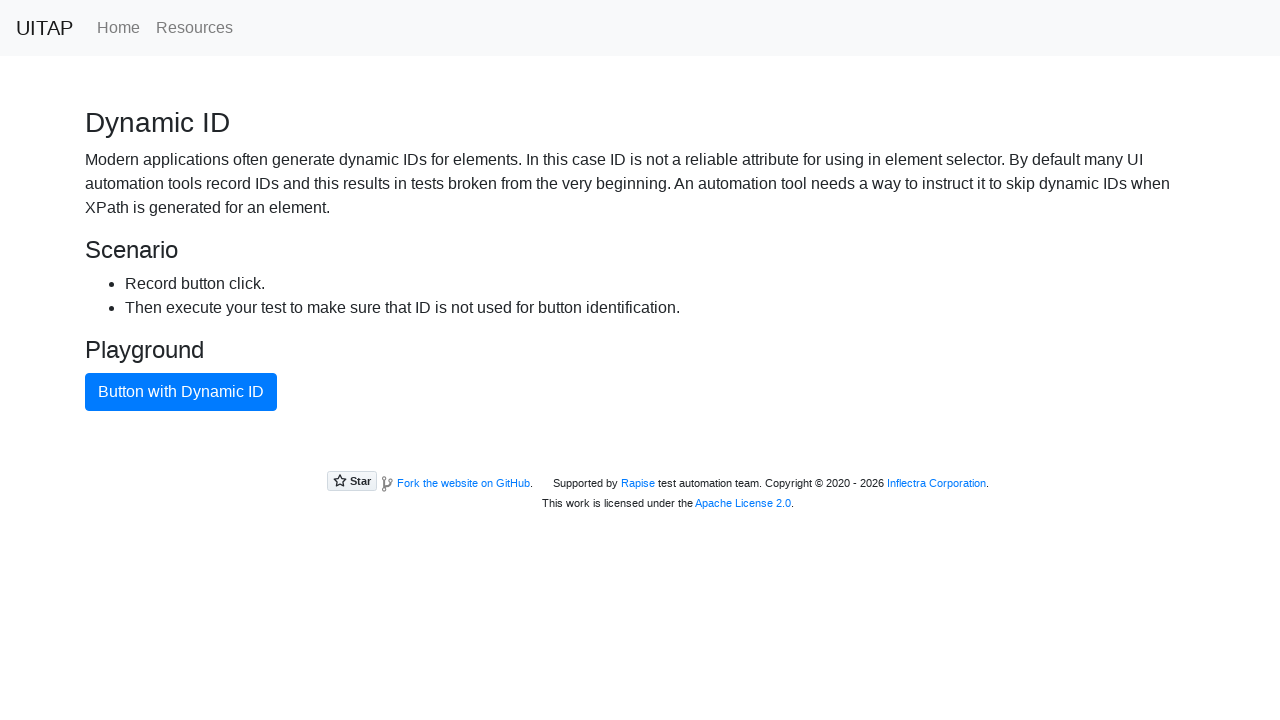

Verified button text matches 'Button with Dynamic ID'
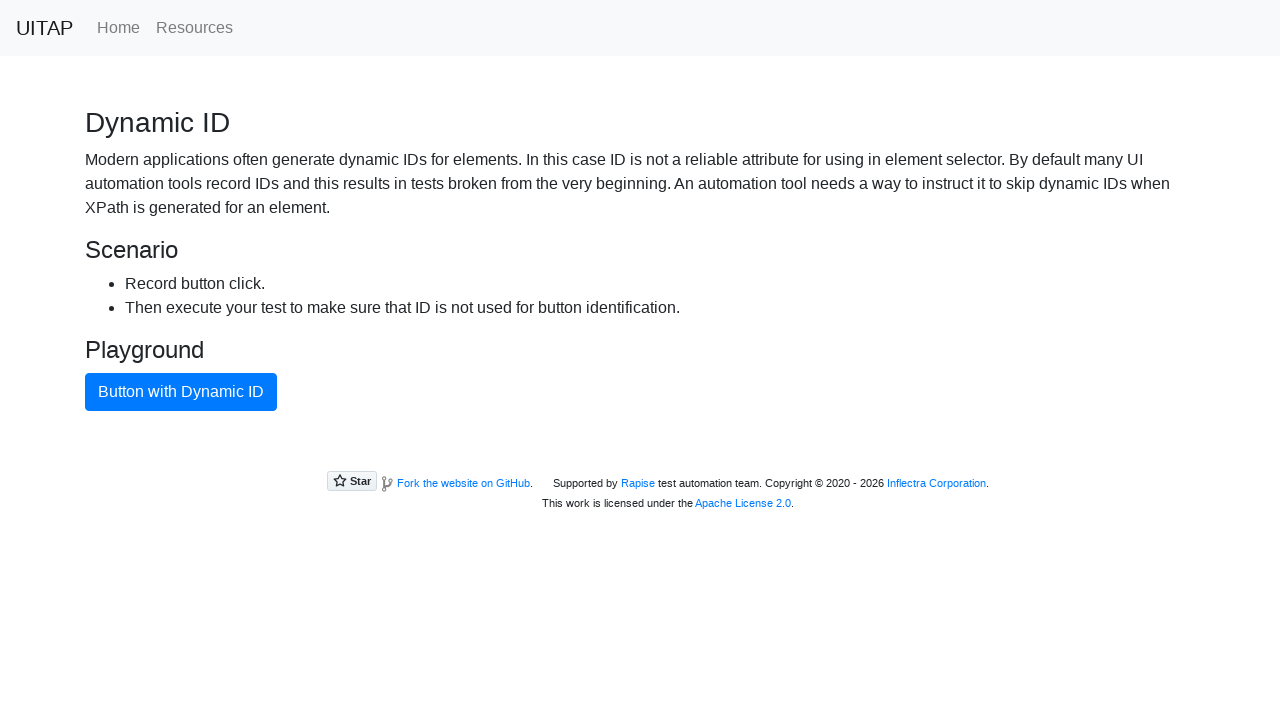

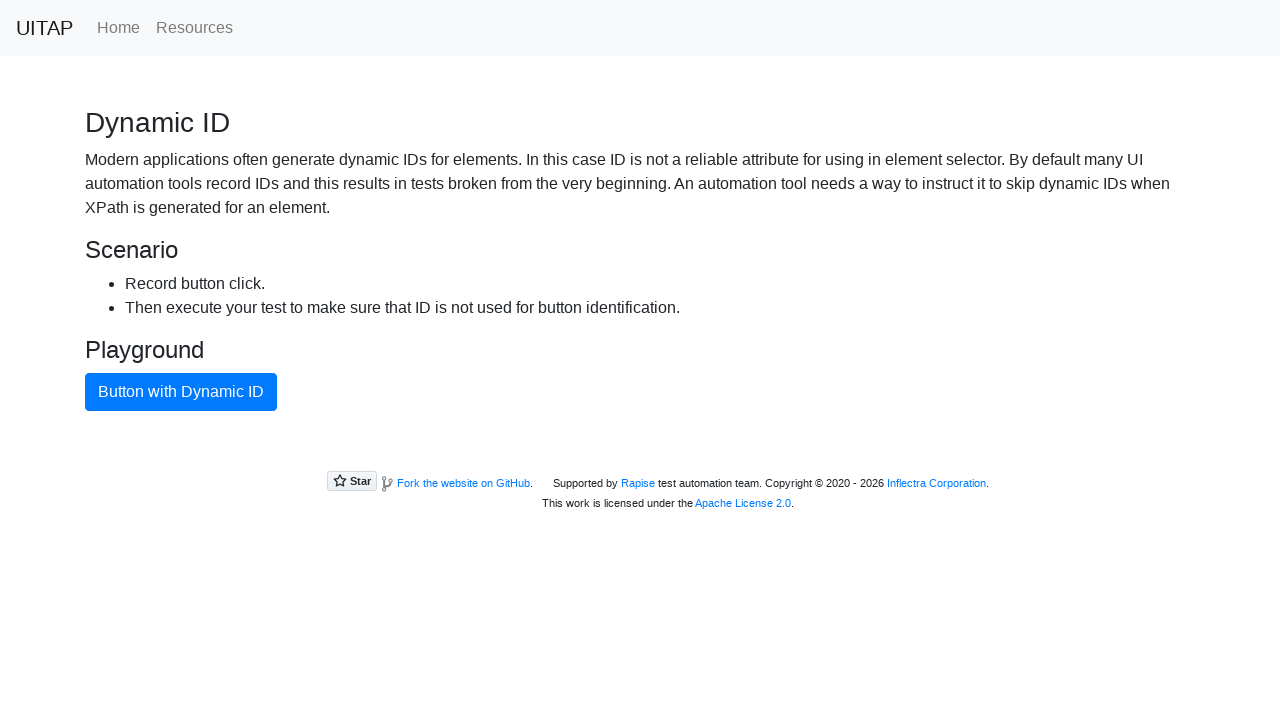